Tests JavaScript information alert by clicking a button that triggers an alert, accepting it, and verifying the success message is displayed.

Starting URL: https://loopcamp.vercel.app/javascript-alerts.html

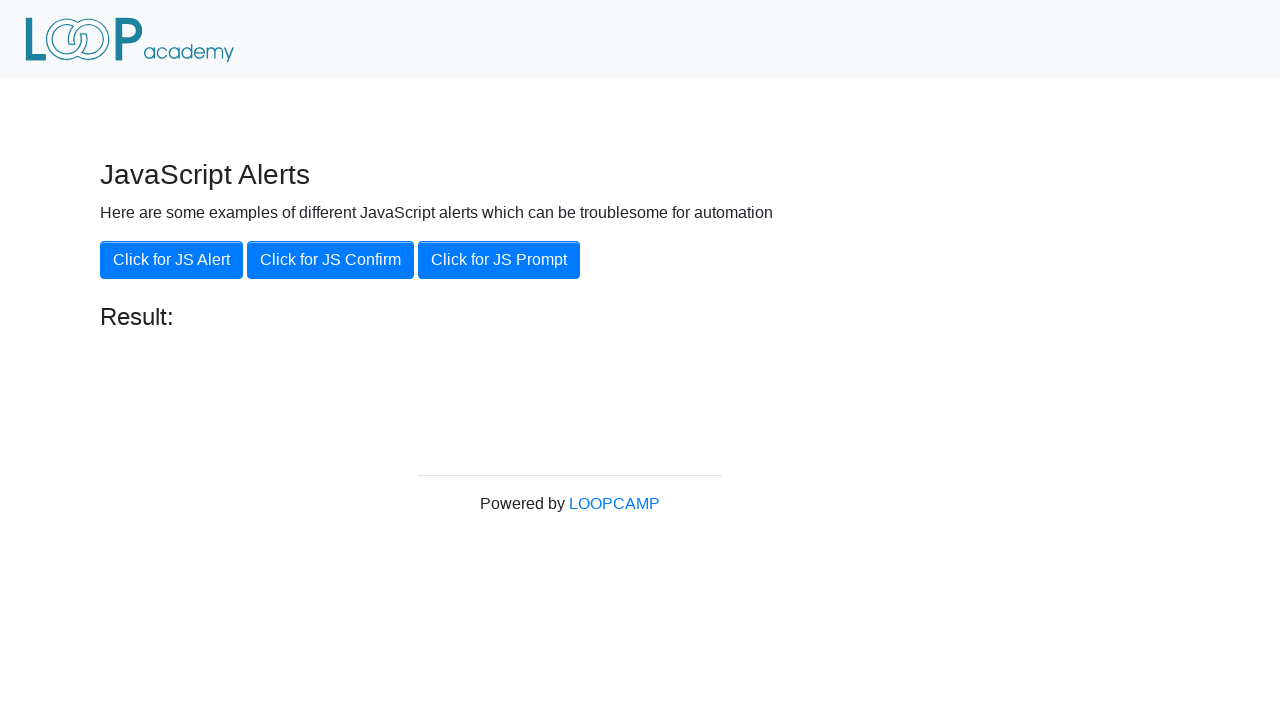

Navigated to JavaScript alerts test page
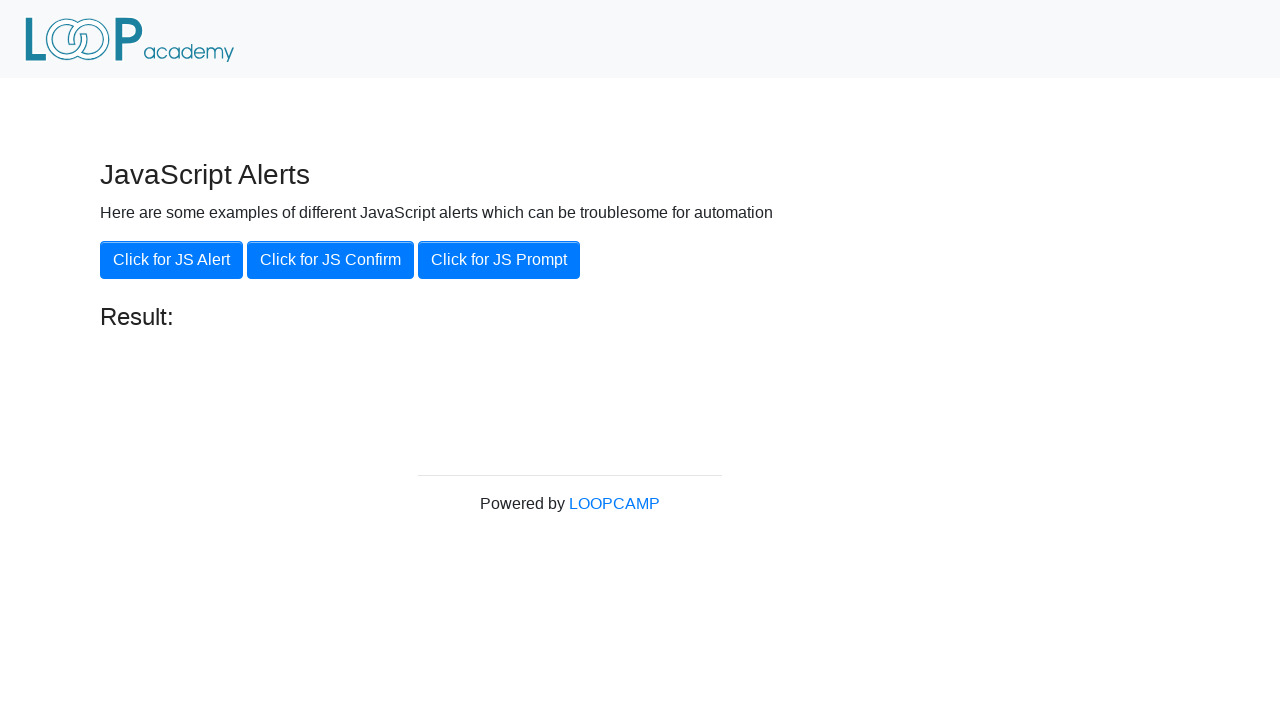

Clicked 'Click for JS Alert' button to trigger information alert at (172, 260) on xpath=//button[.='Click for JS Alert']
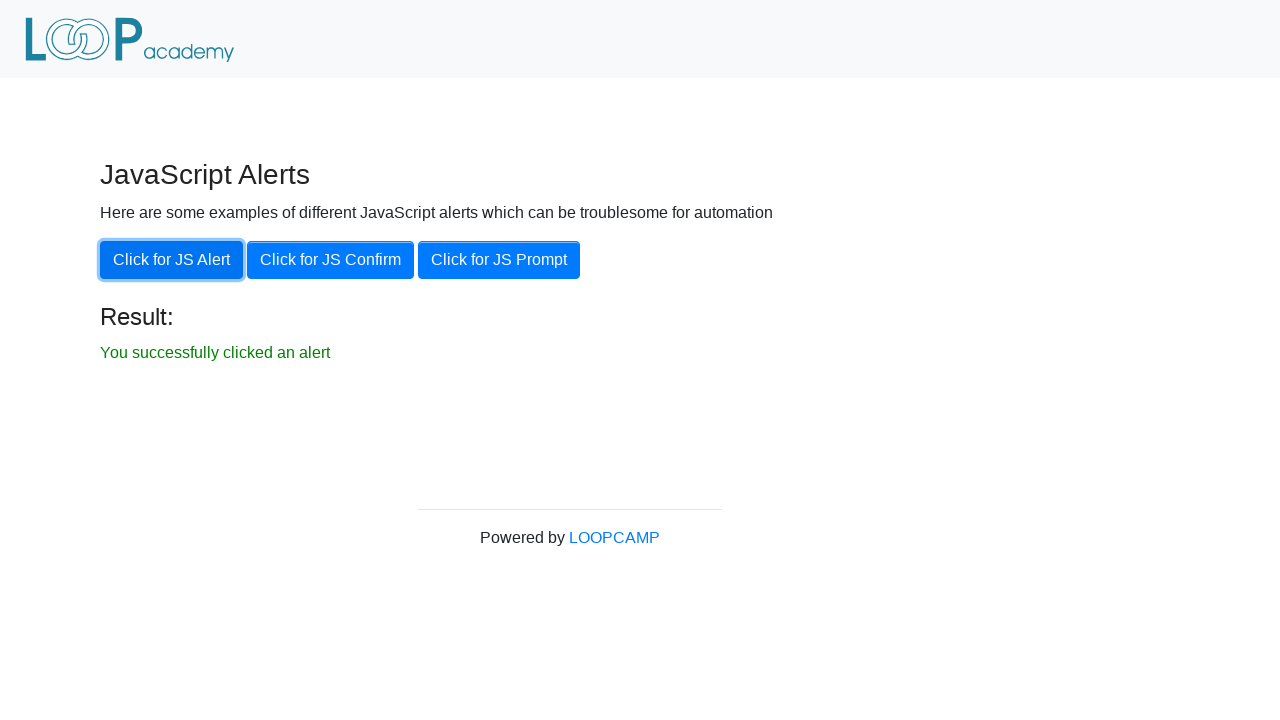

Set up dialog handler to accept the alert
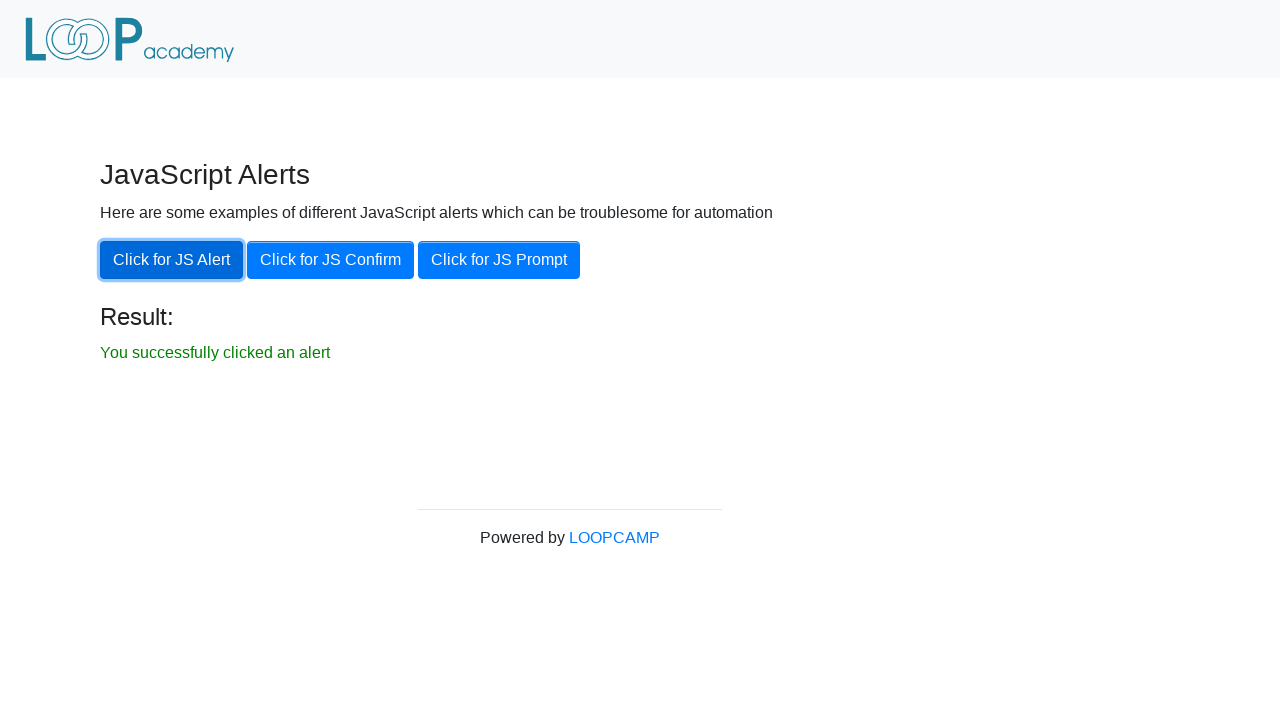

Waited for result message element to appear
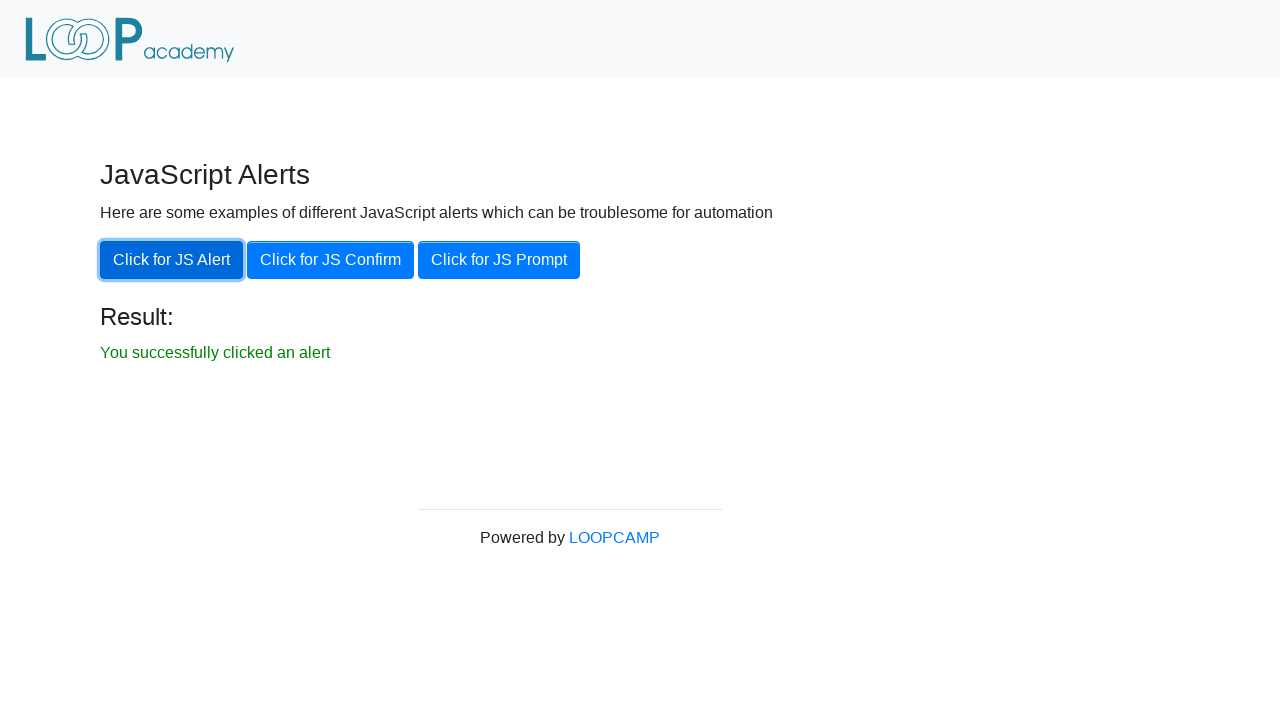

Retrieved result text: 'You successfully clicked an alert'
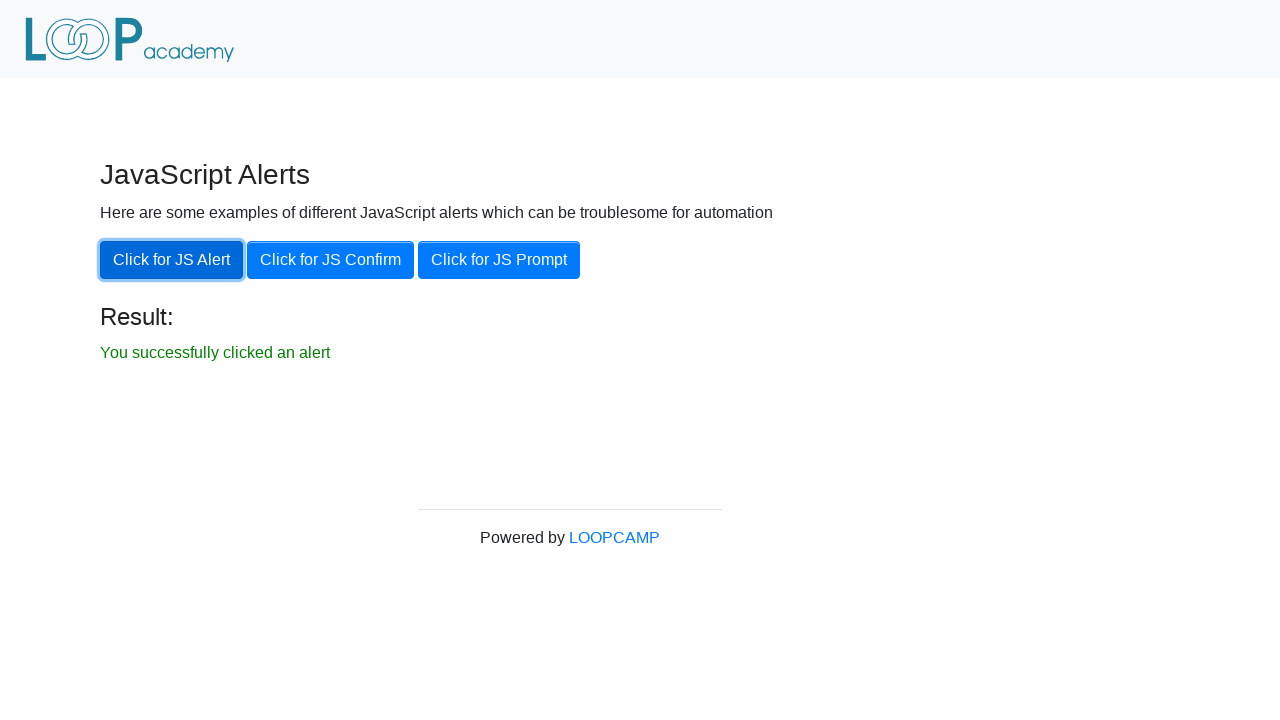

Verified success message 'You successfully clicked an alert' is displayed
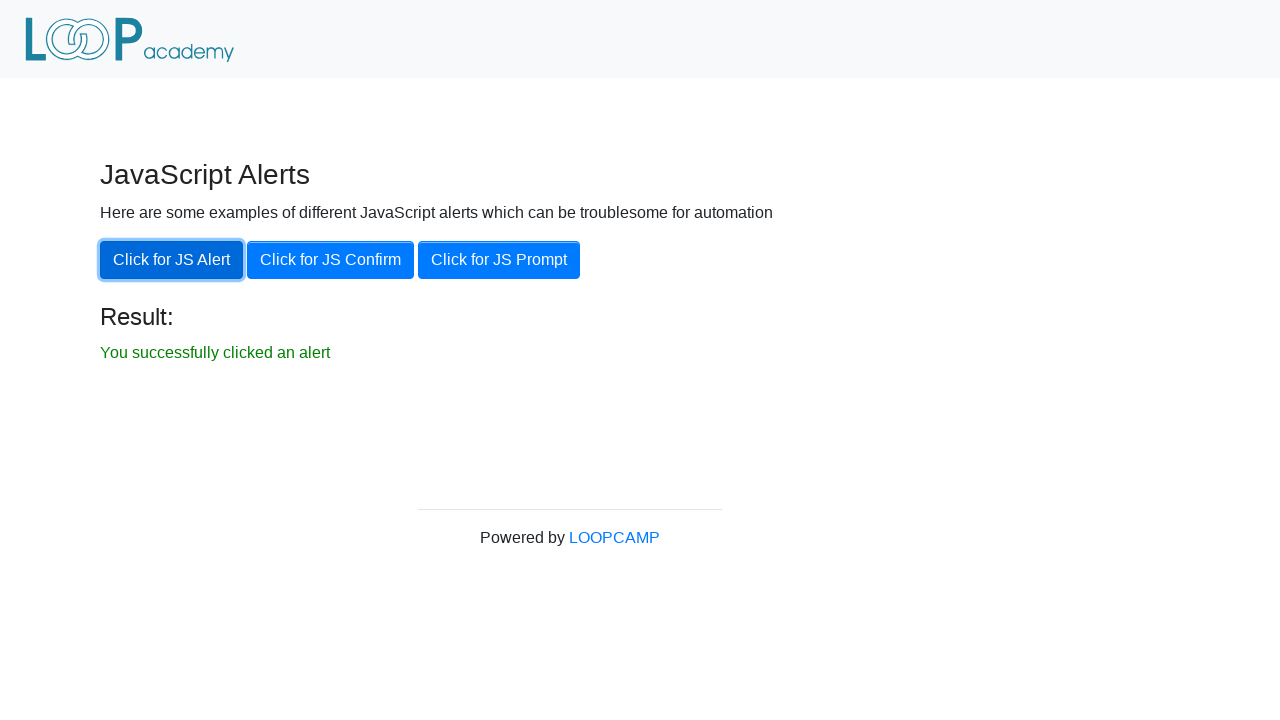

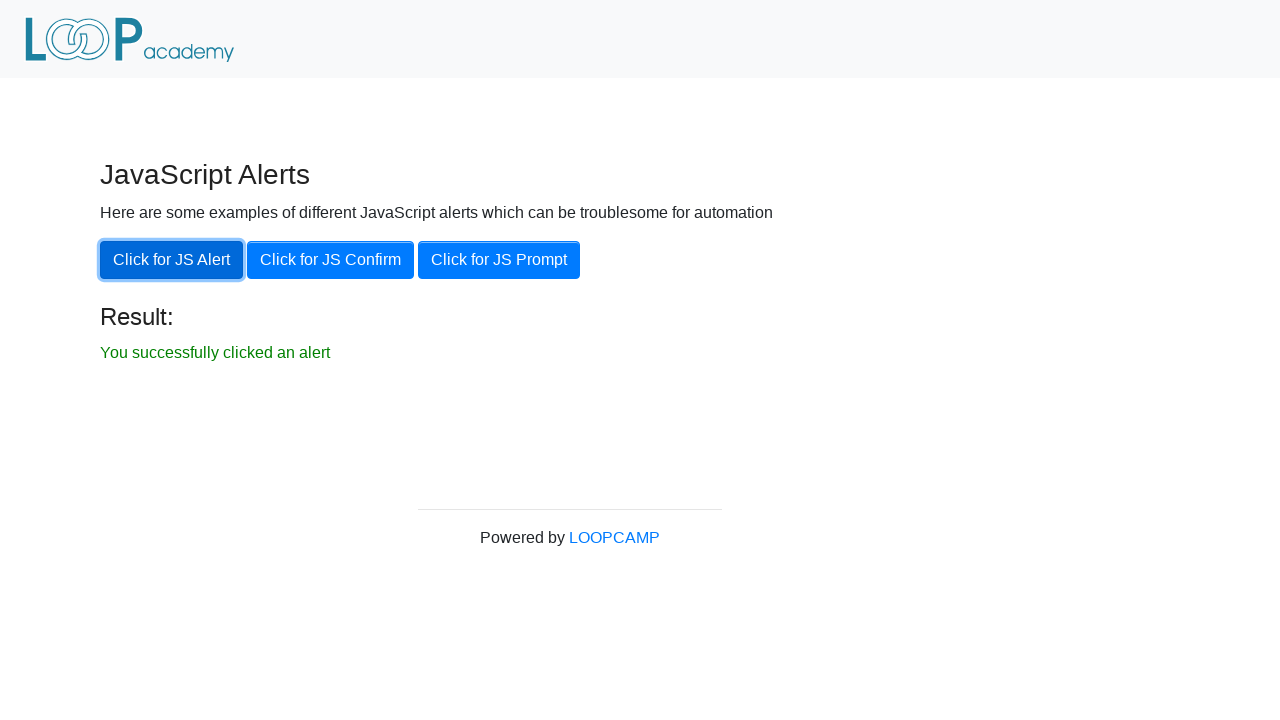